Fills in the shift days input field with a value and clicks the continue button to proceed in the holiday entitlement calculator.

Starting URL: https://www.gov.uk/calculate-your-holiday-entitlement/y/irregular-hours-and-part-year/2023-05-03/shift-worker/full-year/5.0/3

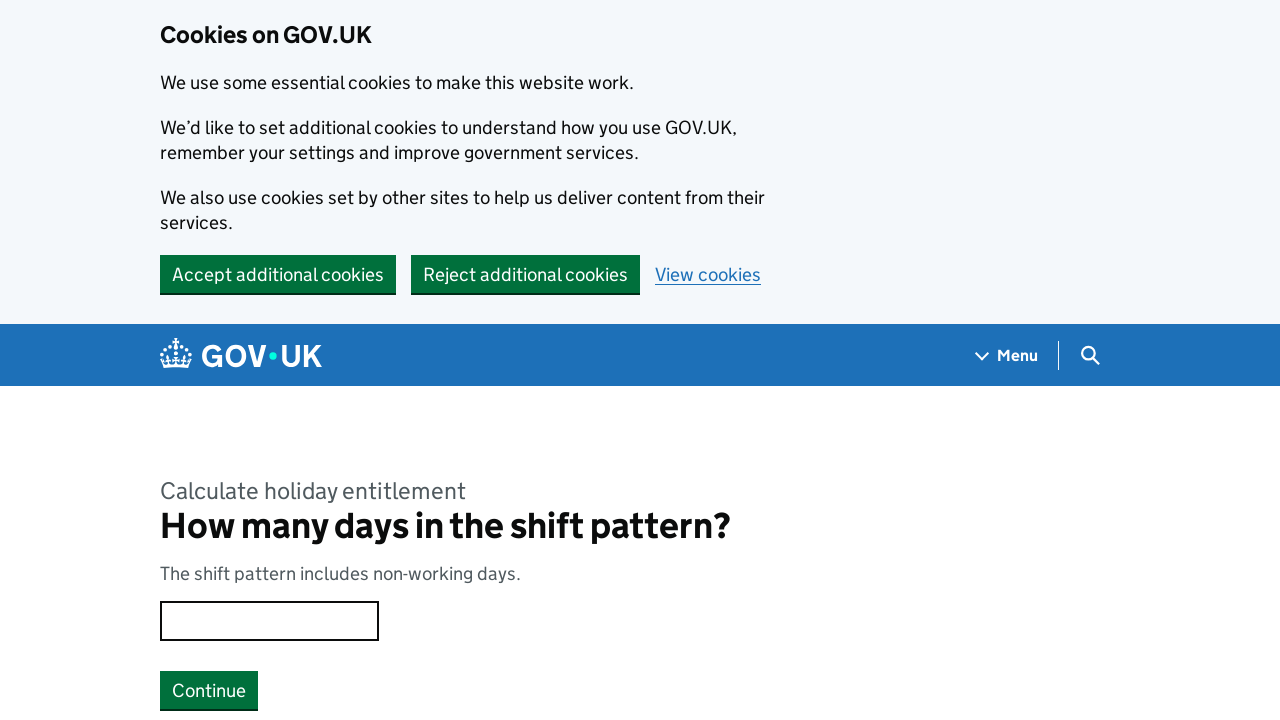

Filled shift days input field with value '8' on .govuk-input
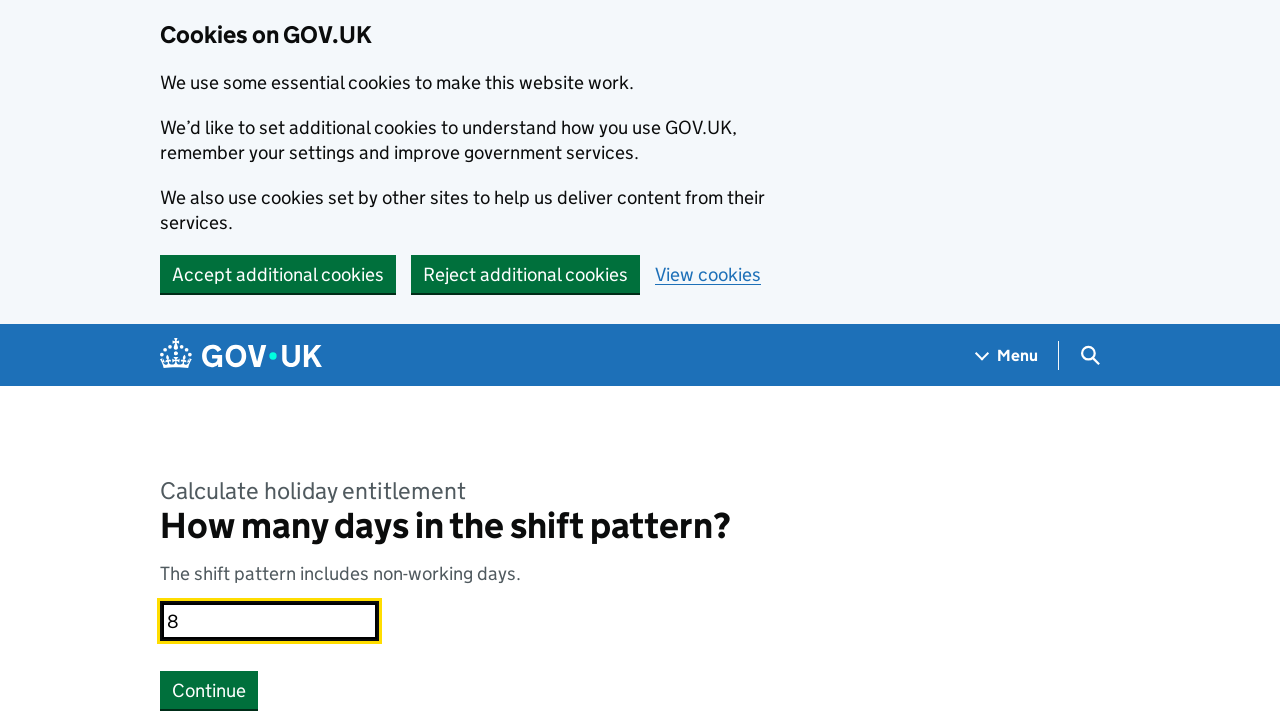

Clicked Continue button to proceed in holiday entitlement calculator at (209, 690) on button.govuk-button:has-text("Continue")
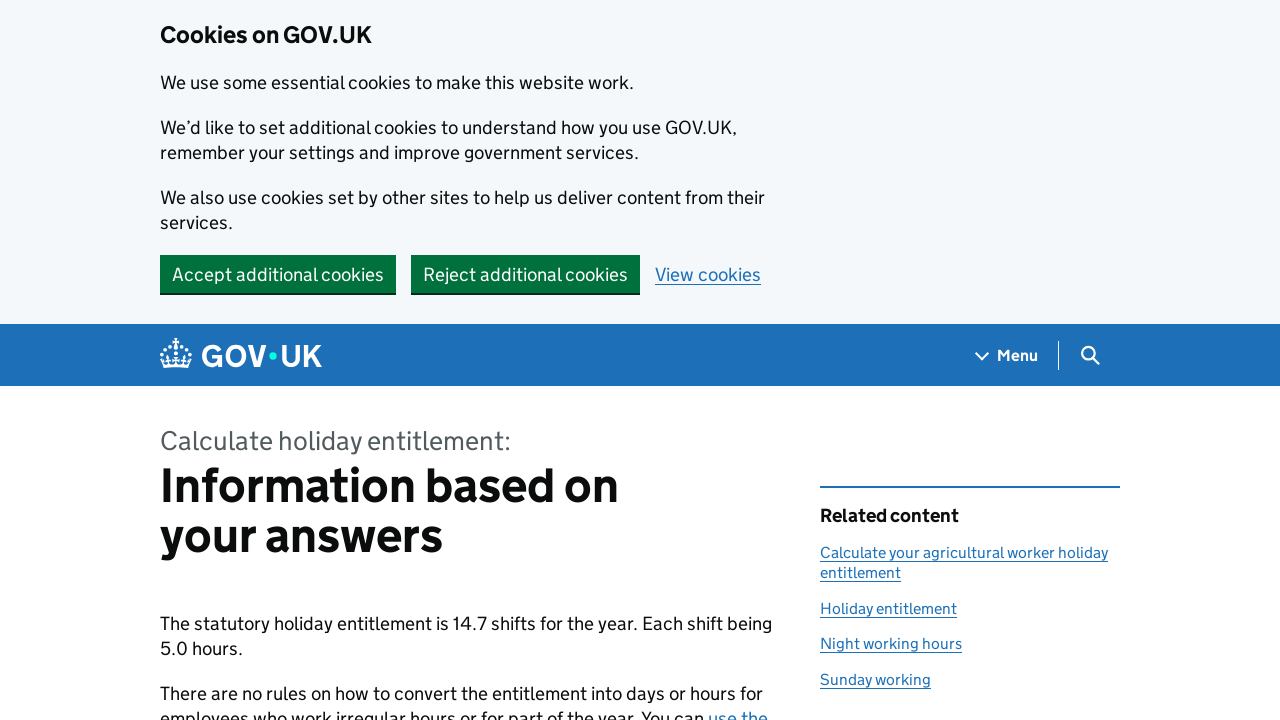

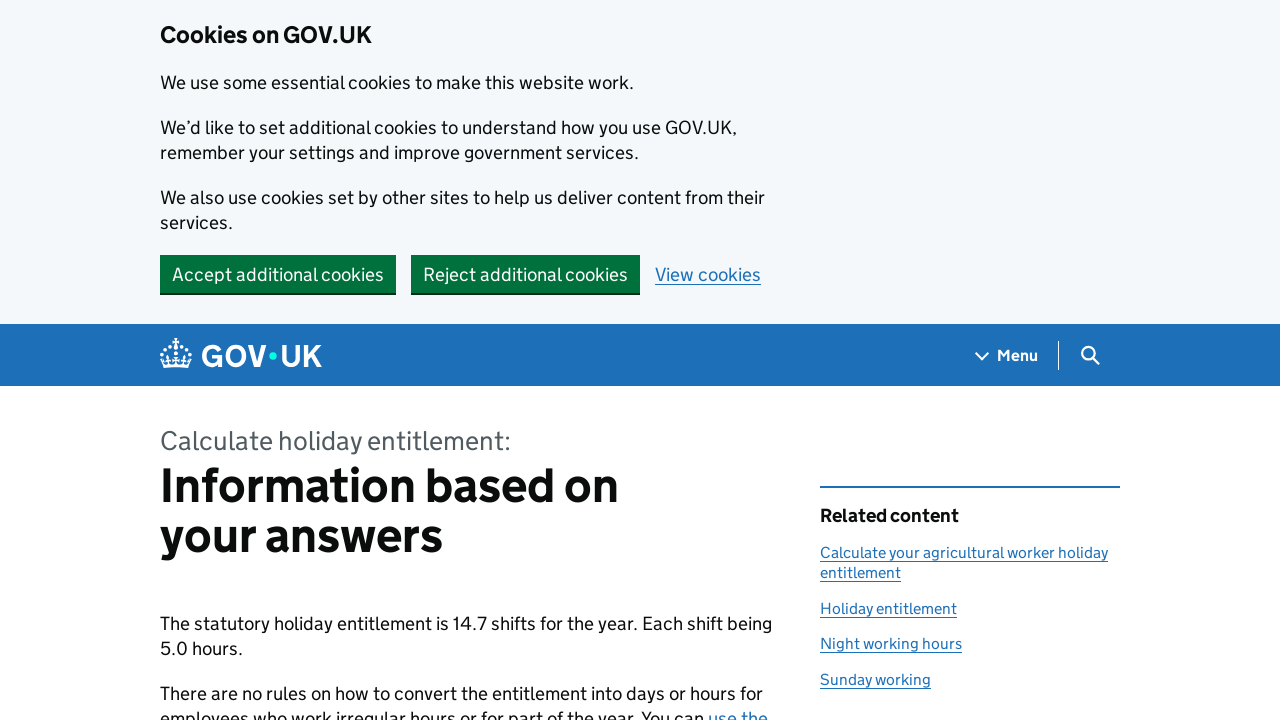